Tests jQuery UI selectable functionality by selecting multiple items using mouse clicks and keyboard combinations

Starting URL: https://jqueryui.com/selectable/

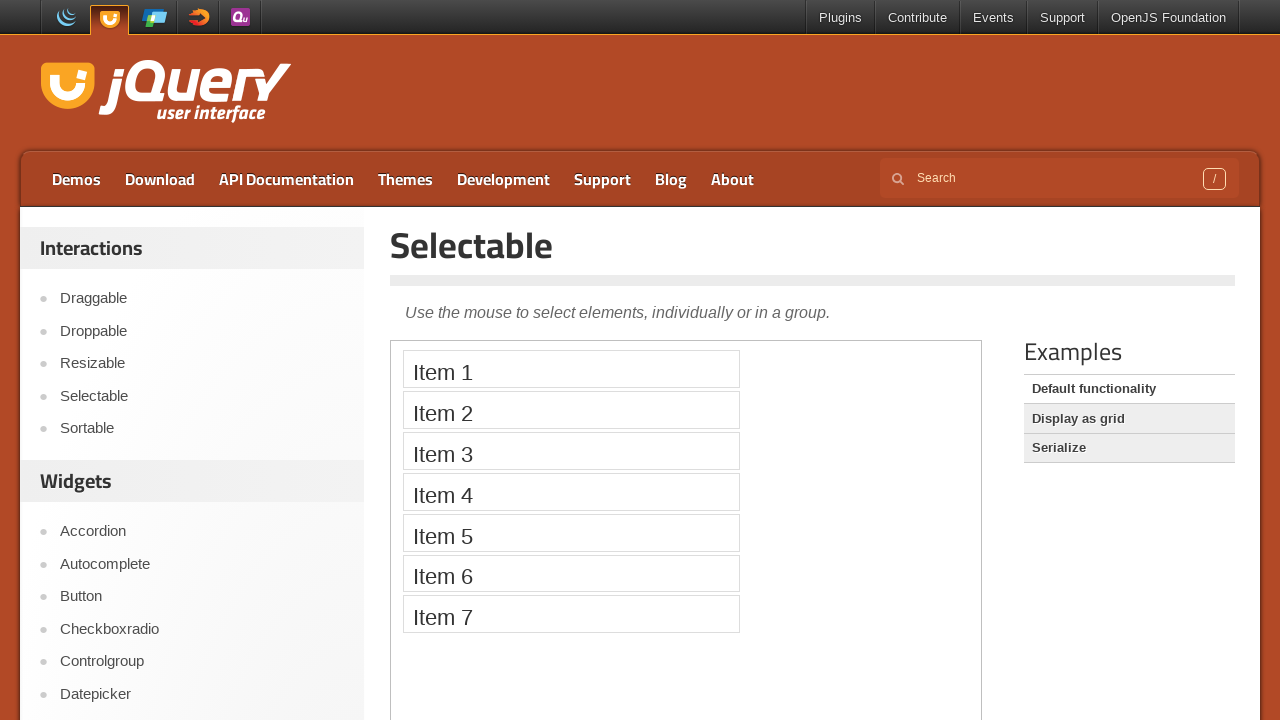

Located and switched to iframe containing selectable items
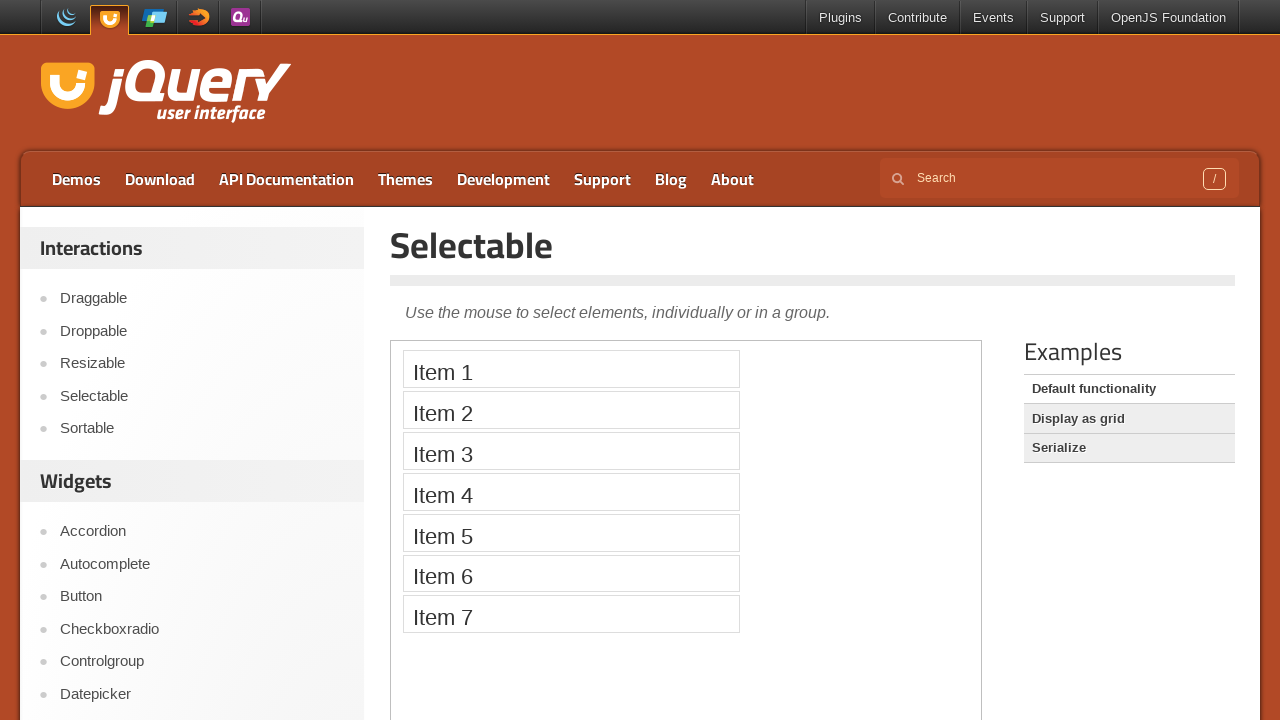

Located all seven selectable items (Item 1-7)
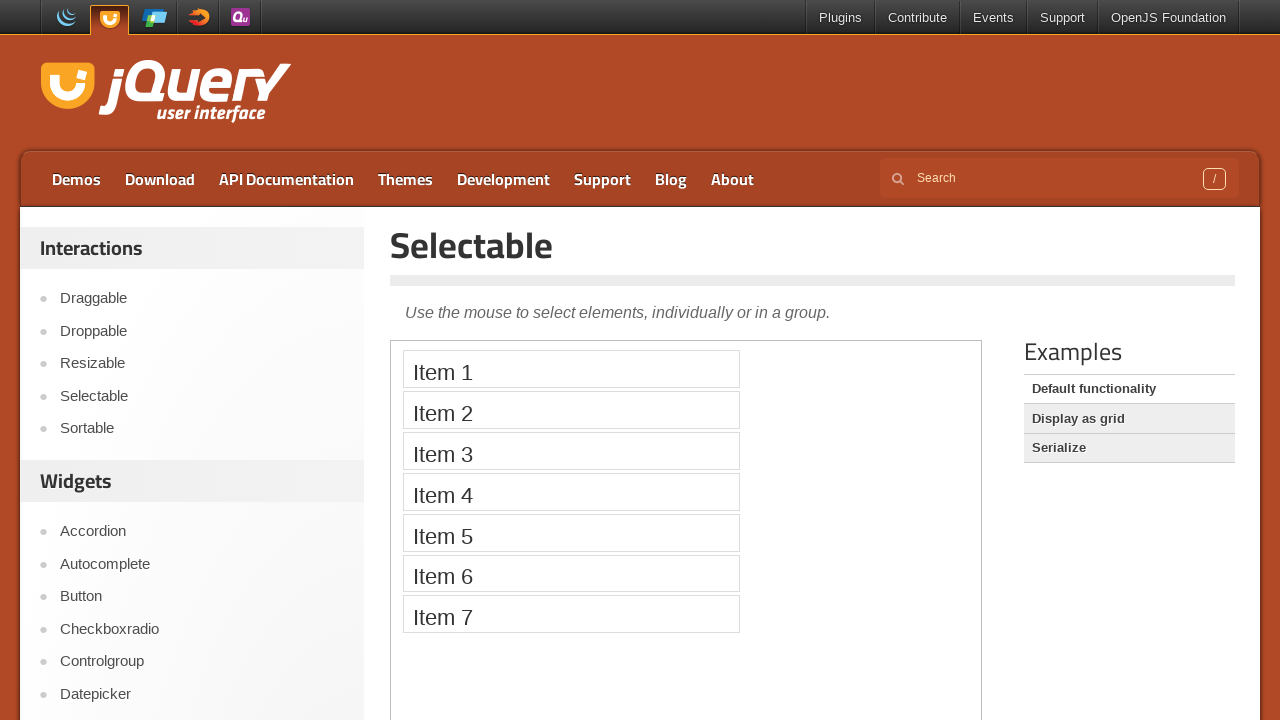

Clicked Item 1 at (571, 369) on iframe >> nth=0 >> internal:control=enter-frame >> xpath=//li[text()='Item 1']
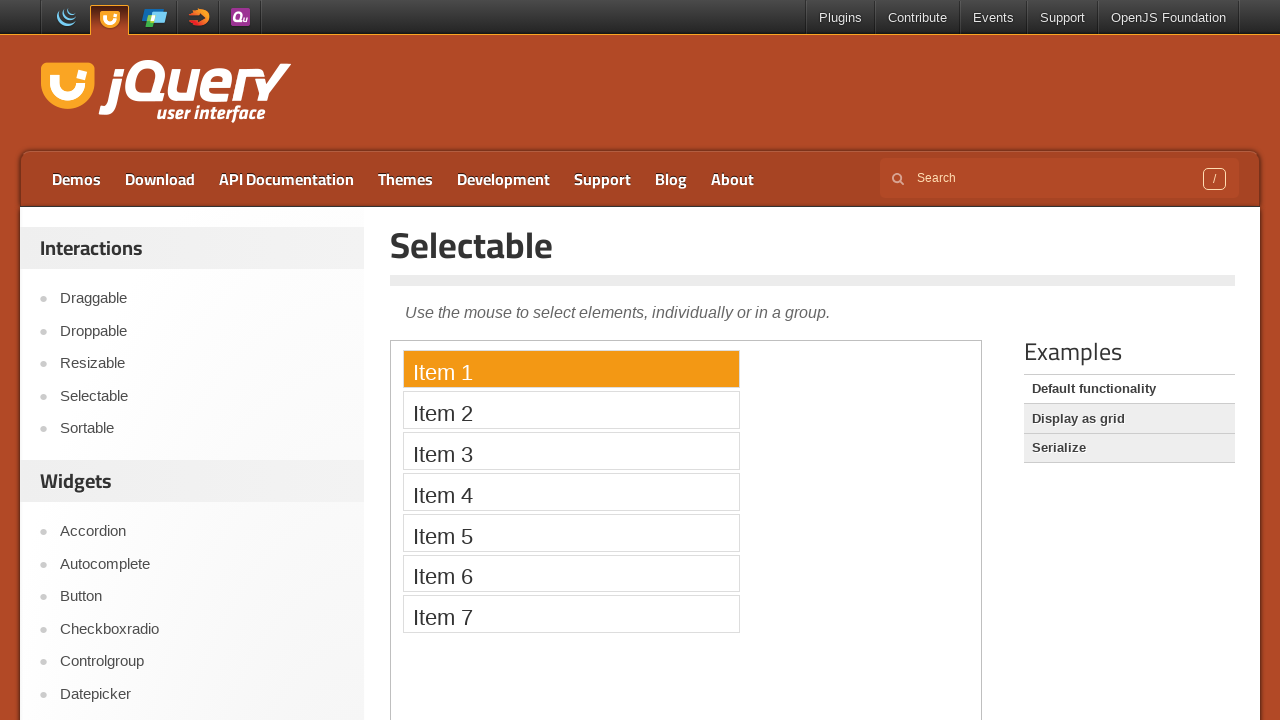

Clicked Item 5 at (571, 532) on iframe >> nth=0 >> internal:control=enter-frame >> xpath=//li[text()='Item 5']
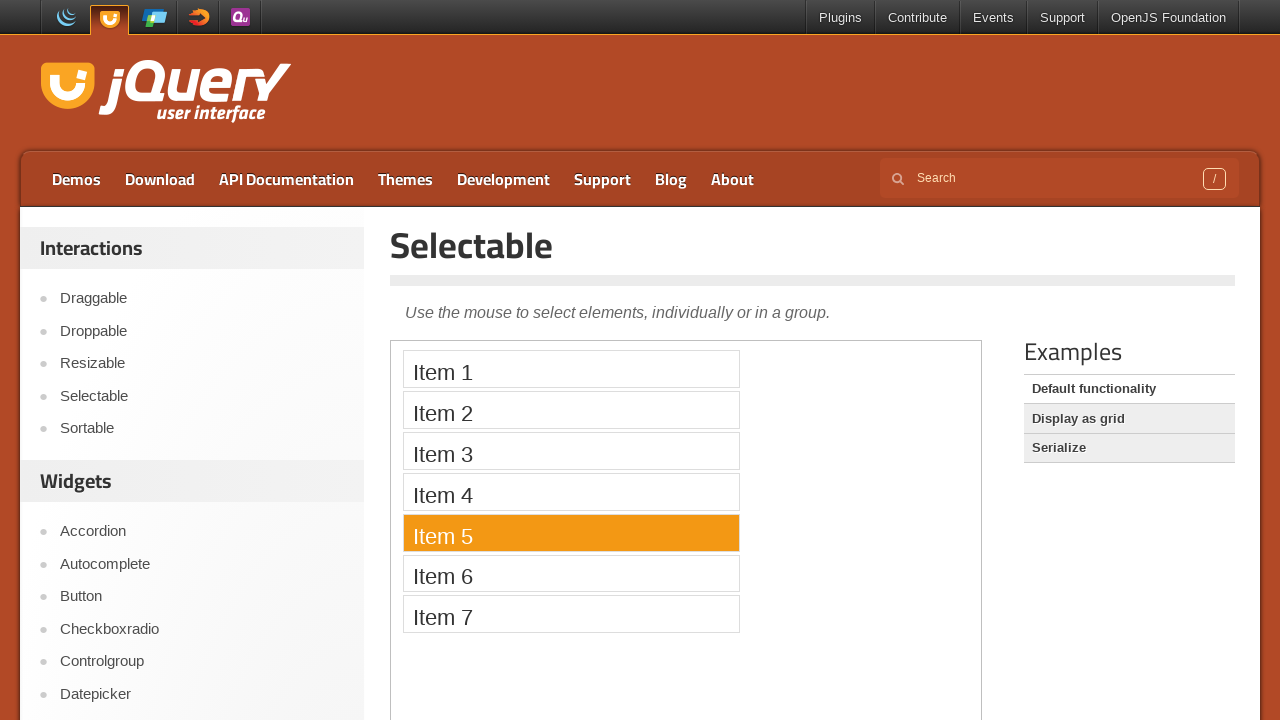

Clicked Item 7 at (571, 614) on iframe >> nth=0 >> internal:control=enter-frame >> xpath=//li[text()='Item 7']
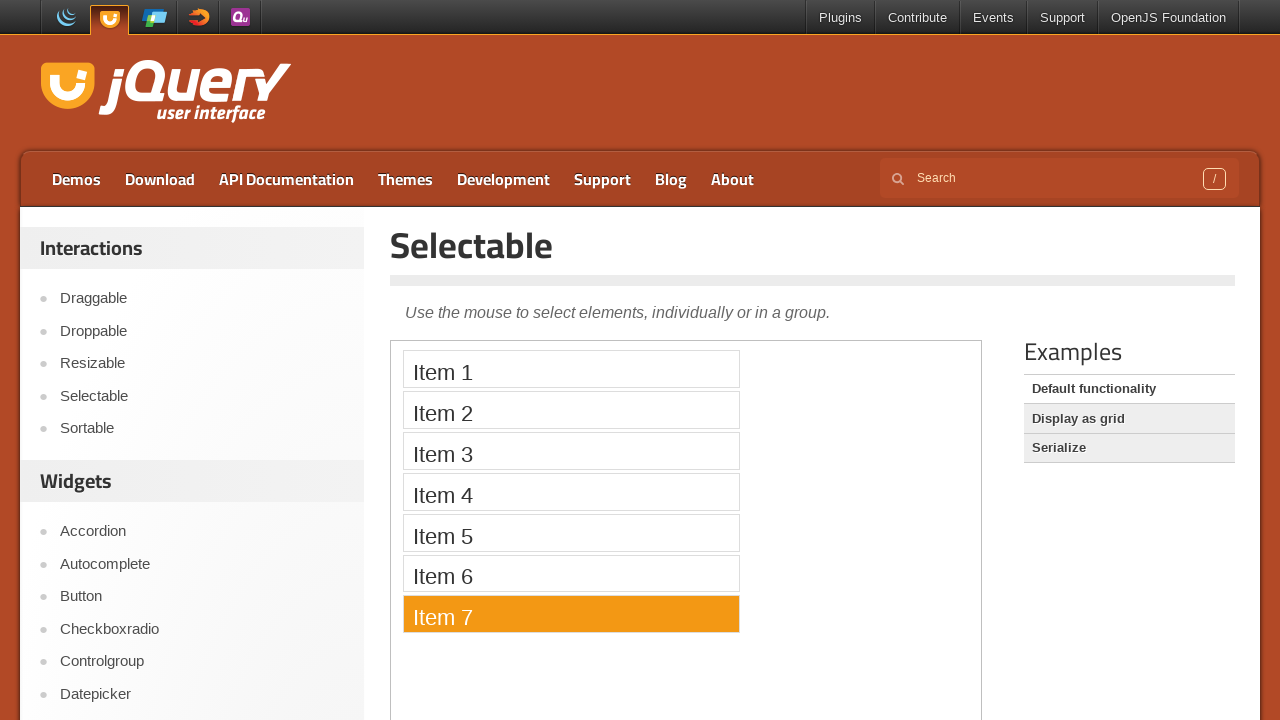

Clicked Item 2 at (571, 410) on iframe >> nth=0 >> internal:control=enter-frame >> xpath=//li[text()='Item 2']
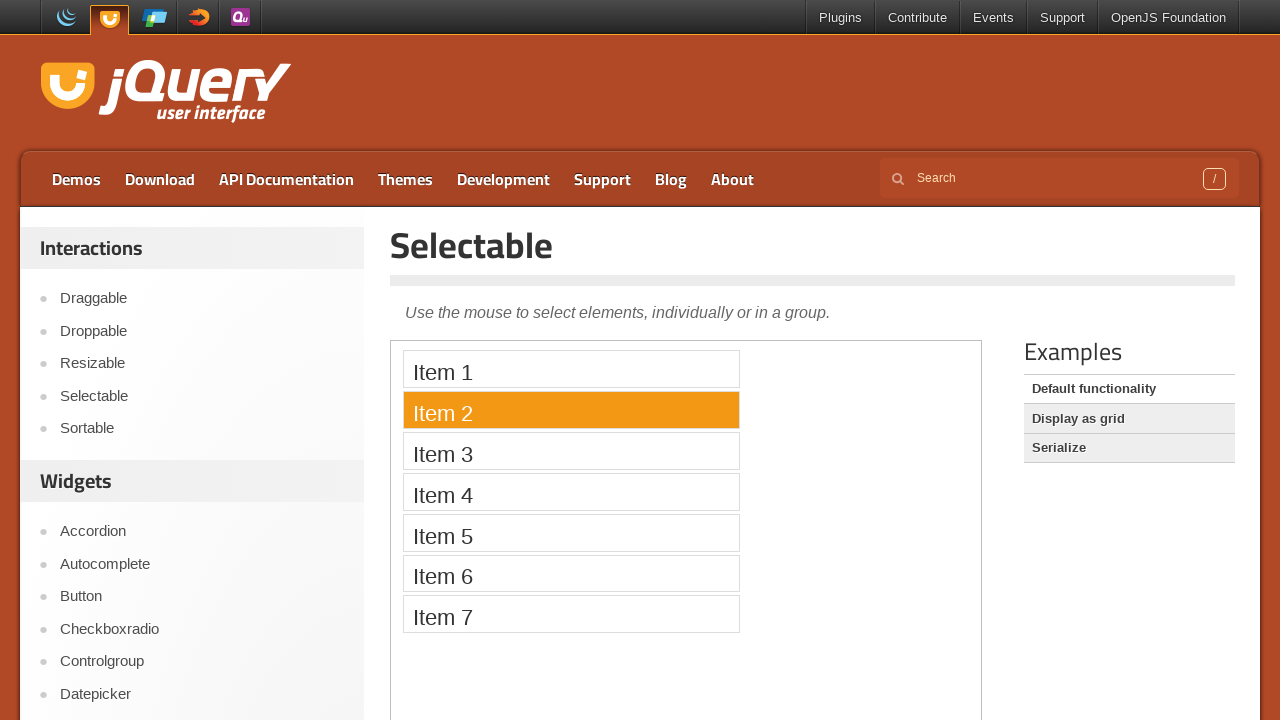

Clicked Item 4 at (571, 492) on iframe >> nth=0 >> internal:control=enter-frame >> xpath=//li[text()='Item 4']
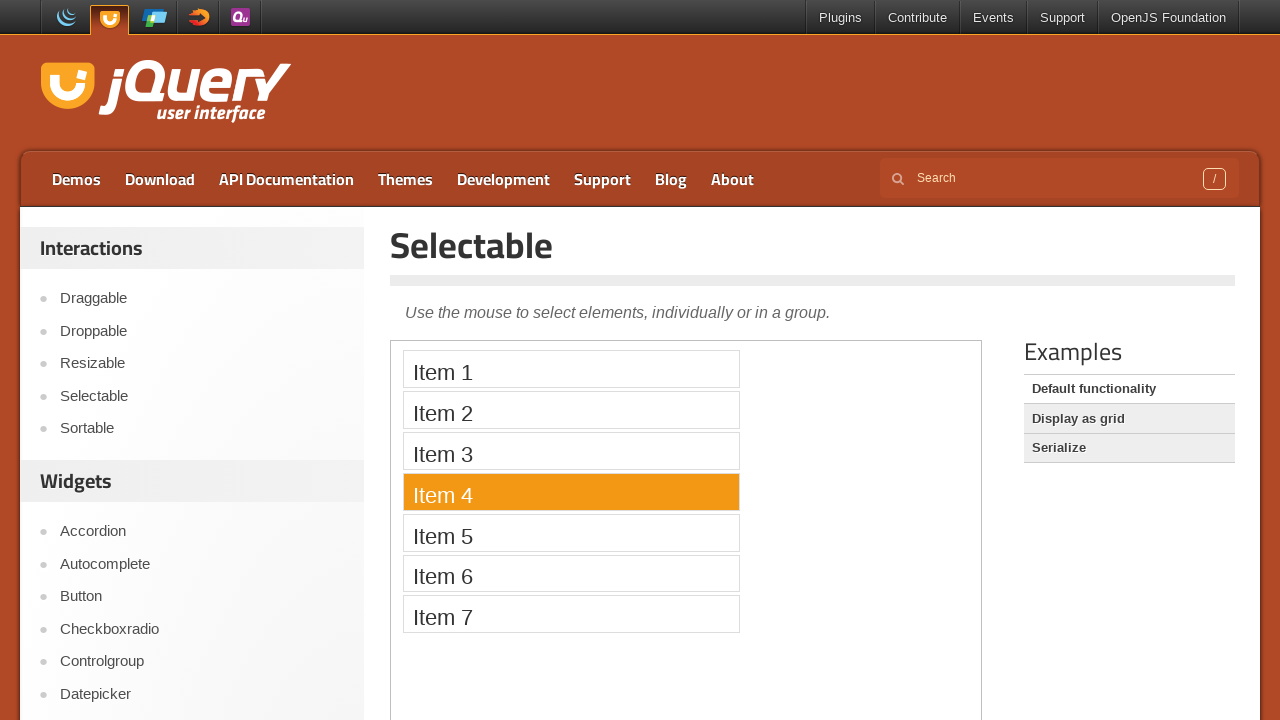

Clicked Item 3 at (571, 451) on iframe >> nth=0 >> internal:control=enter-frame >> xpath=//li[text()='Item 3']
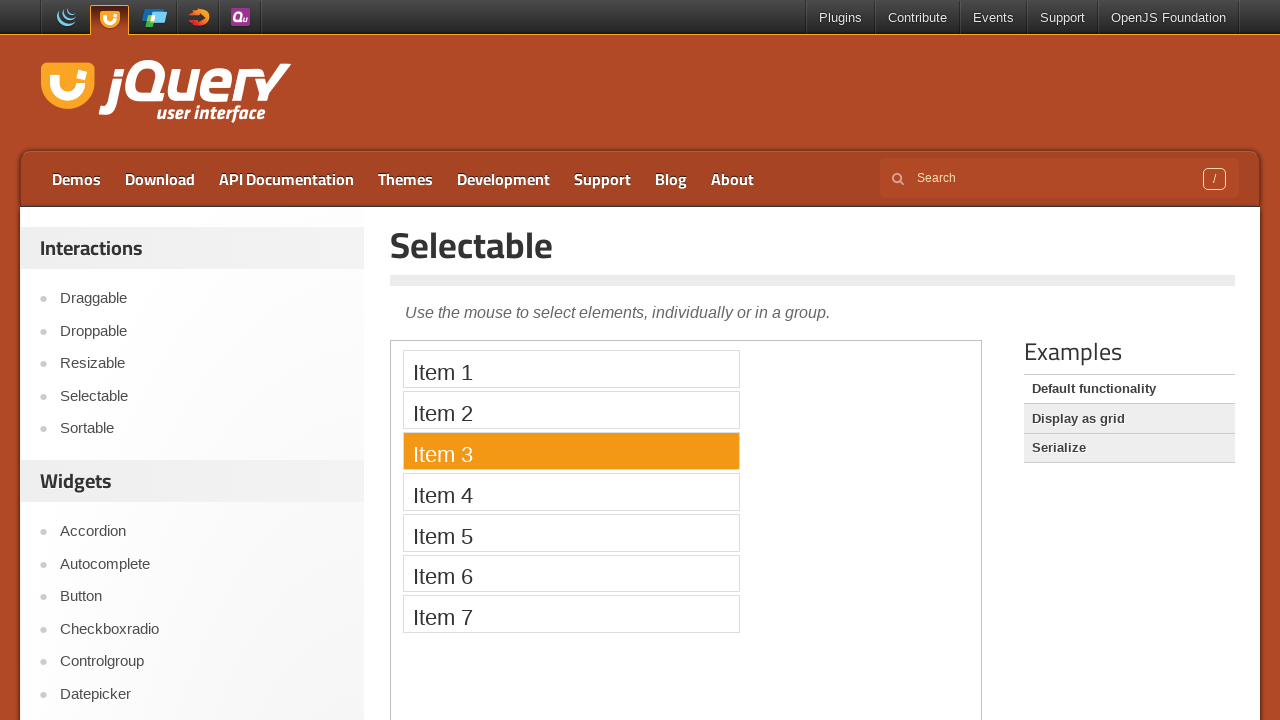

Clicked Item 6 at (571, 573) on iframe >> nth=0 >> internal:control=enter-frame >> xpath=//li[text()='Item 6']
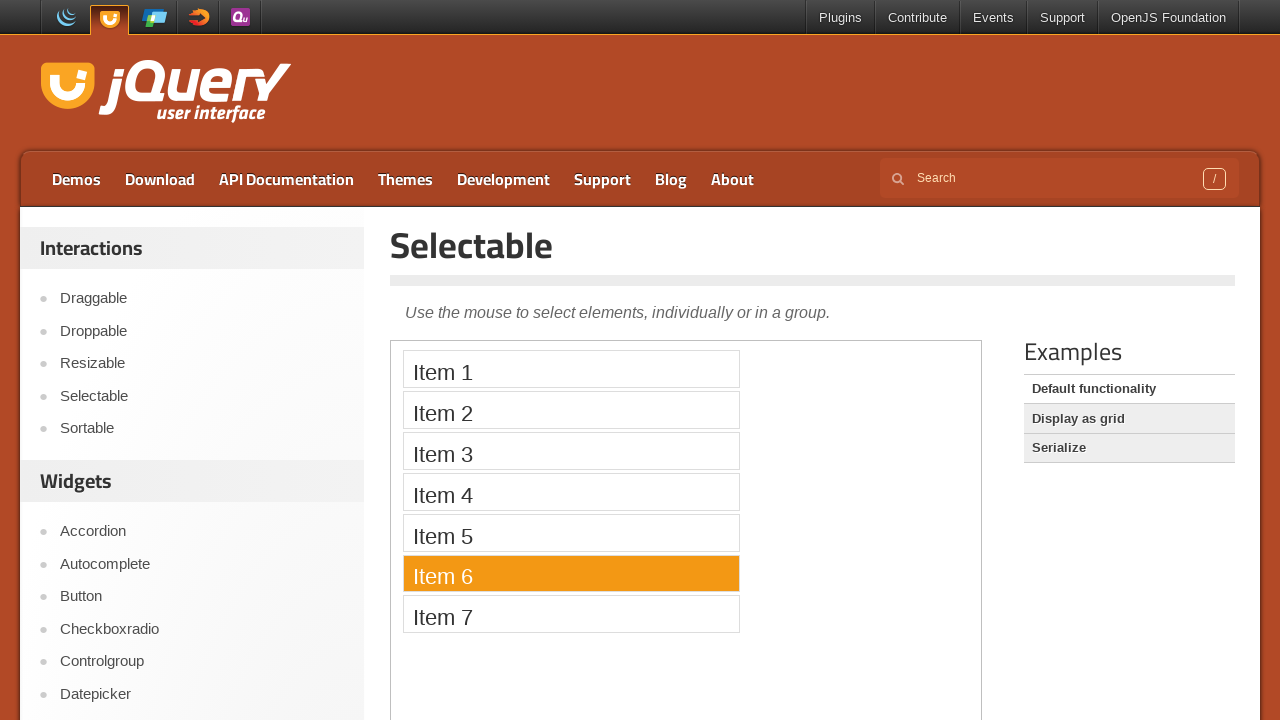

Waited 1 second to observe the selection state
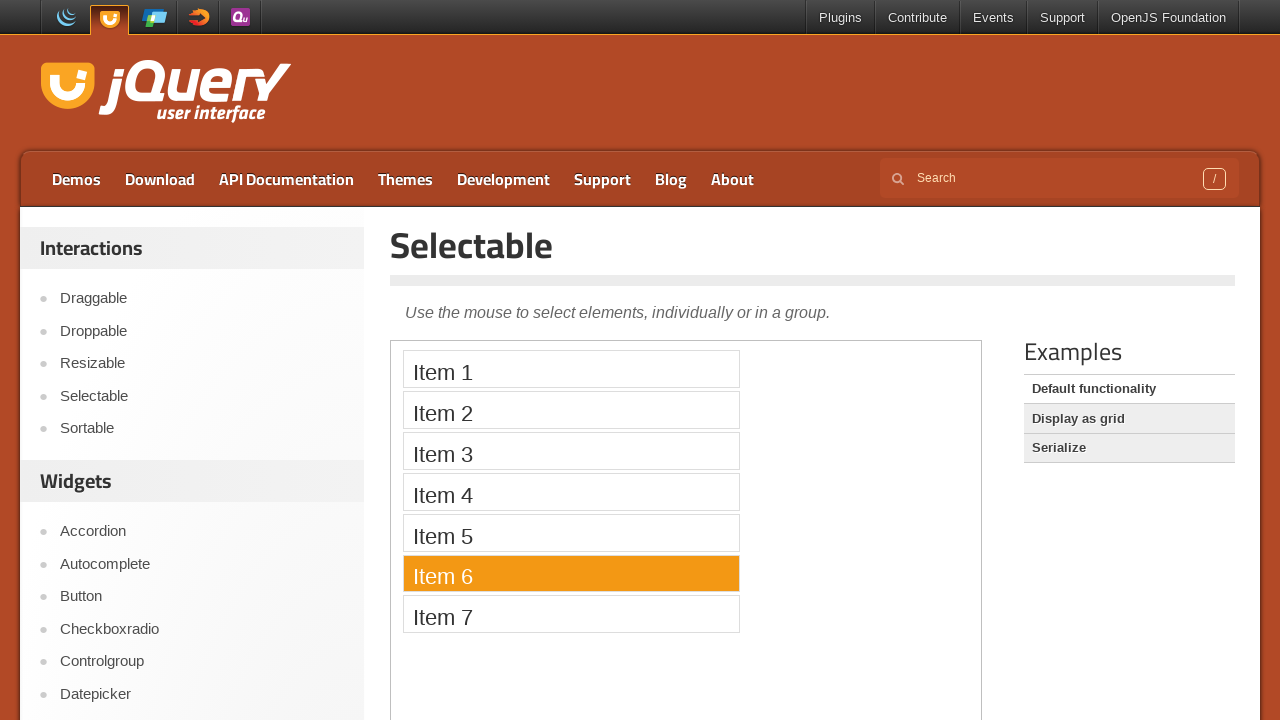

Clicked Item 1 with Control key held to deselect it at (571, 369) on iframe >> nth=0 >> internal:control=enter-frame >> xpath=//li[text()='Item 1']
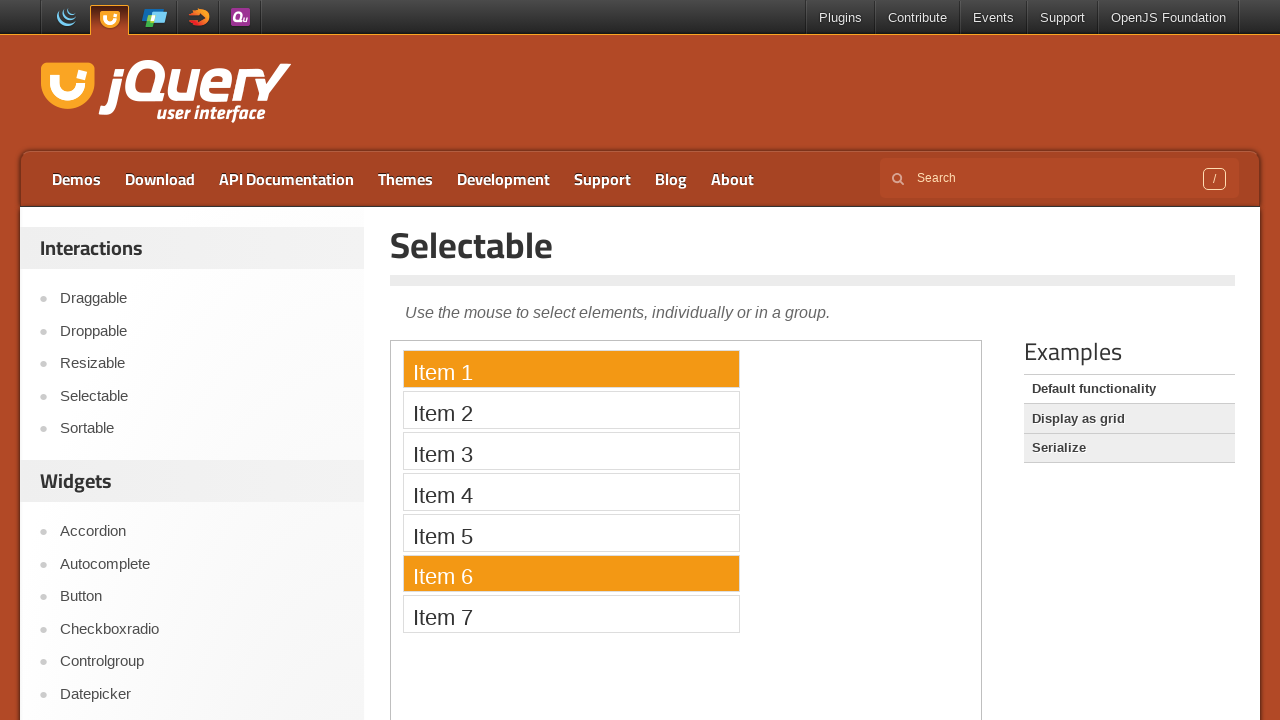

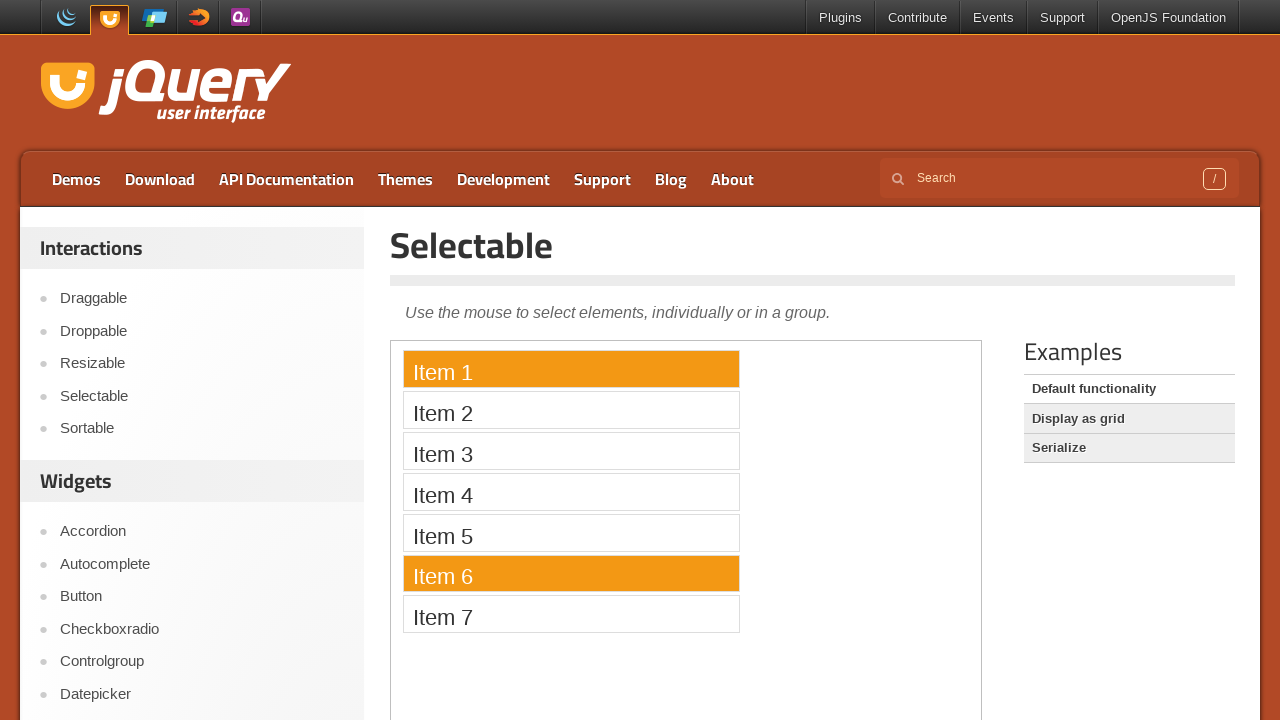